Tests radio button selection functionality on the iView UI documentation page by clicking through different operating system options

Starting URL: https://www.iviewui.com/view-ui-plus/component/form/radio

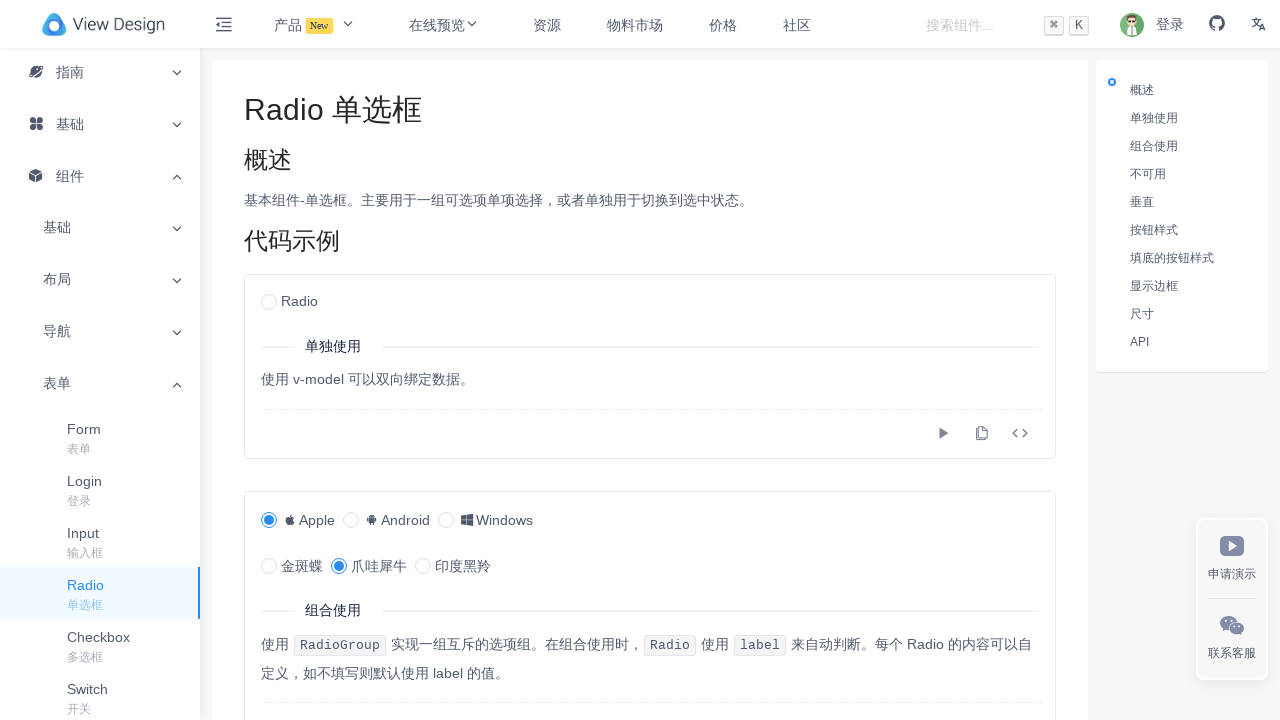

Clicked Apple radio button at (269, 521) on xpath=//span[text()="Apple"]/preceding-sibling::span/input
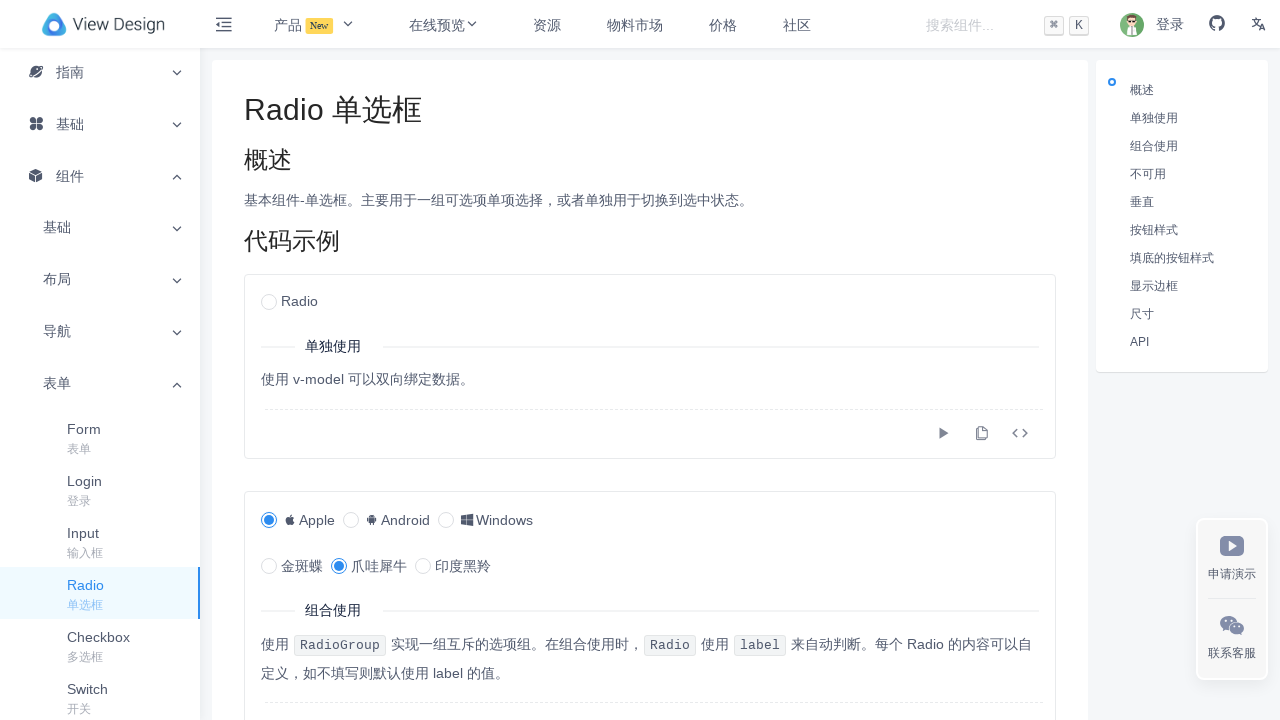

Waited 2 seconds for Apple selection to register
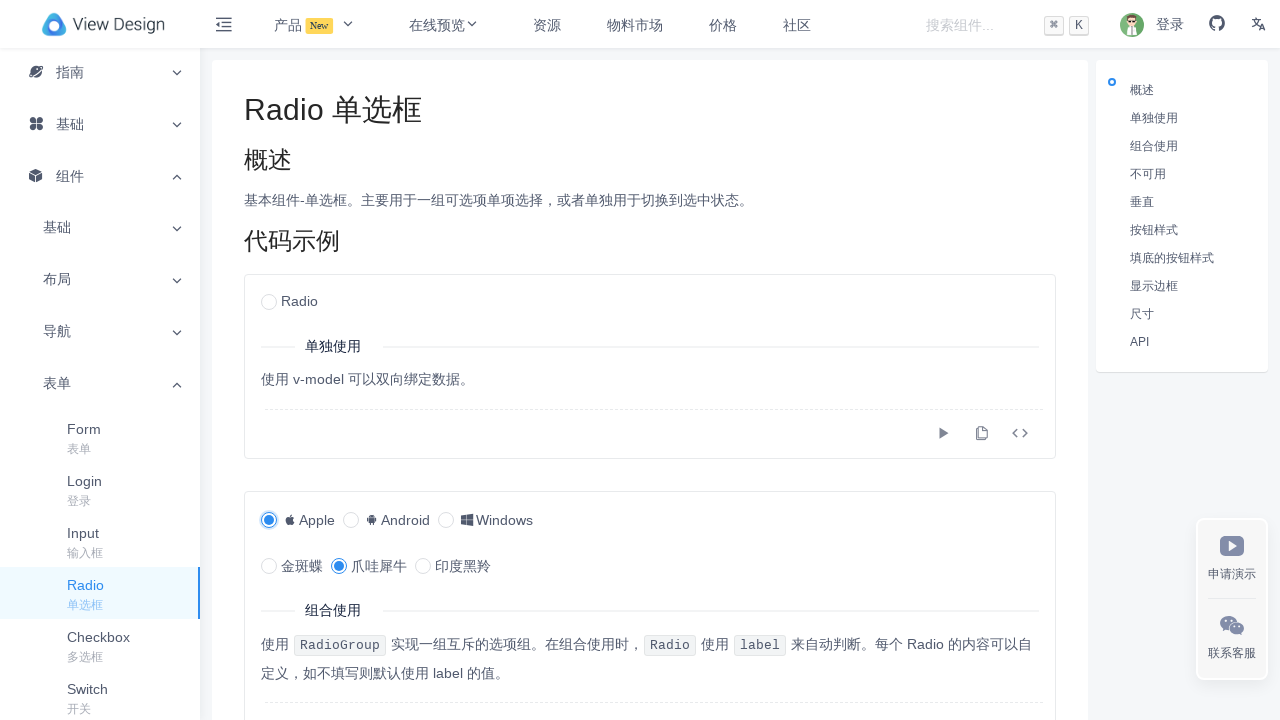

Clicked Android radio button at (406, 520) on xpath=//span[contains(text(),"Android")]
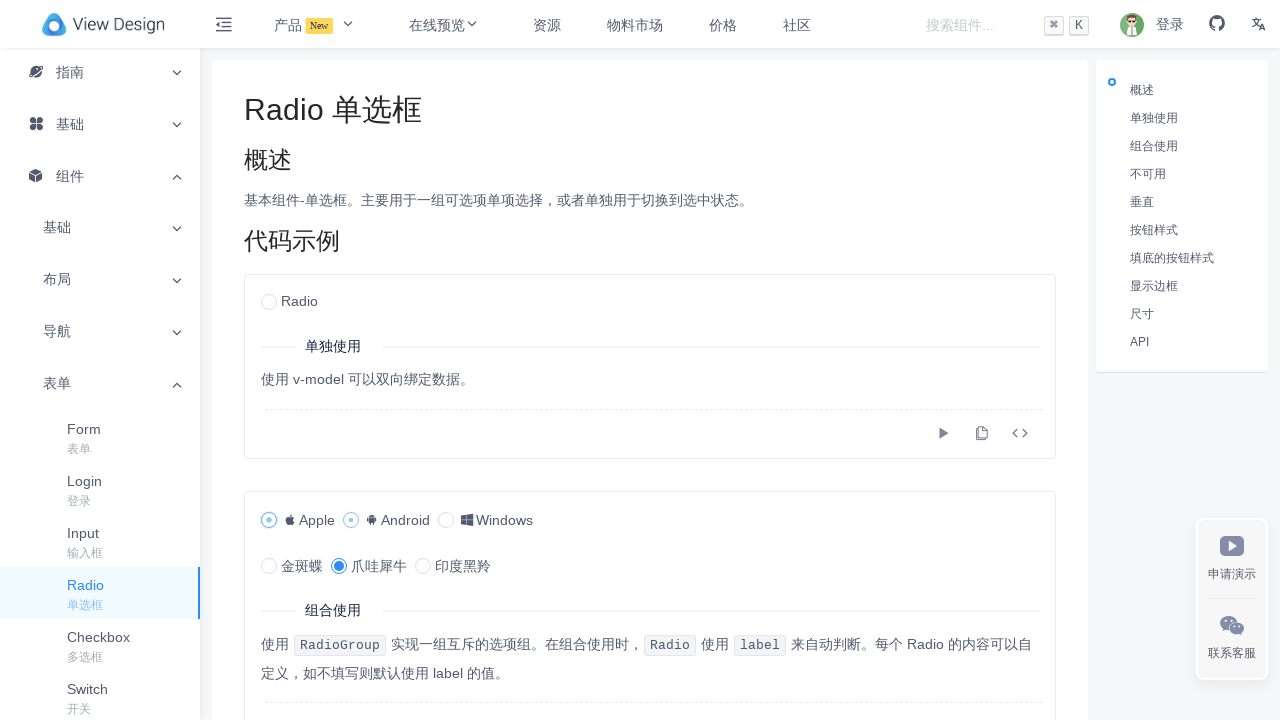

Waited 2 seconds for Android selection to register
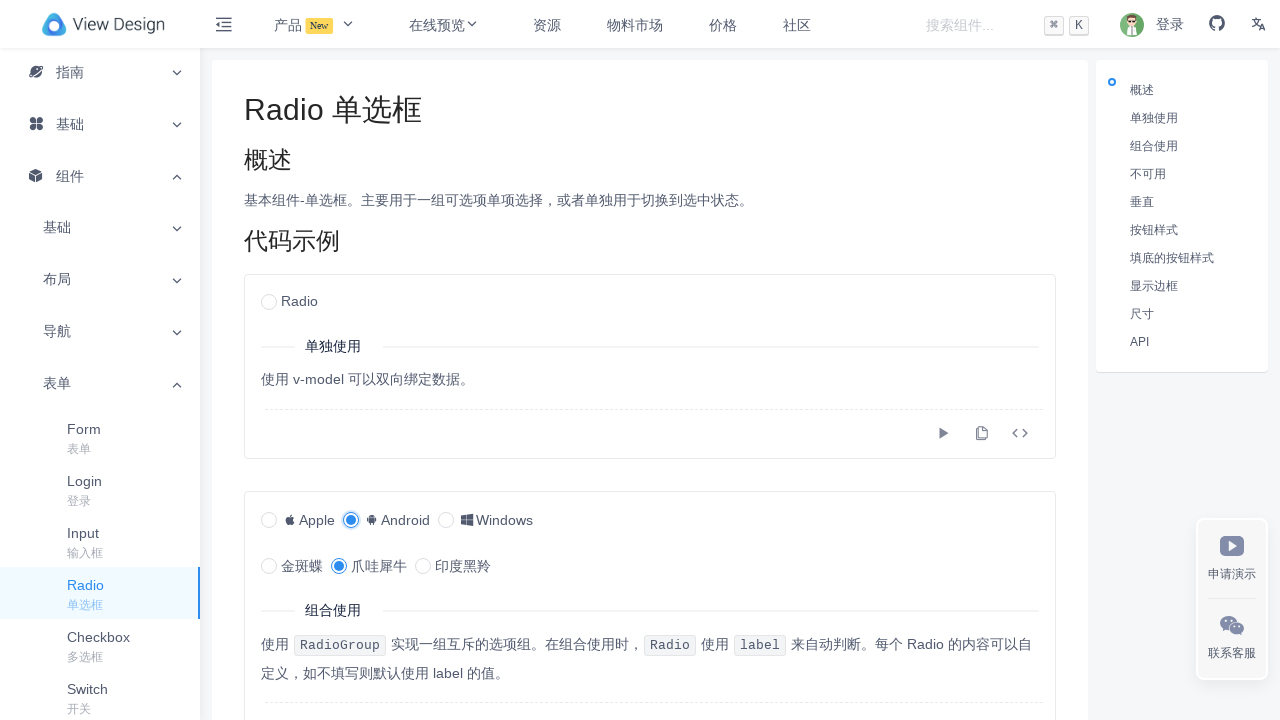

Clicked Windows radio button at (504, 520) on xpath=//span[contains(text(),"Windows")]
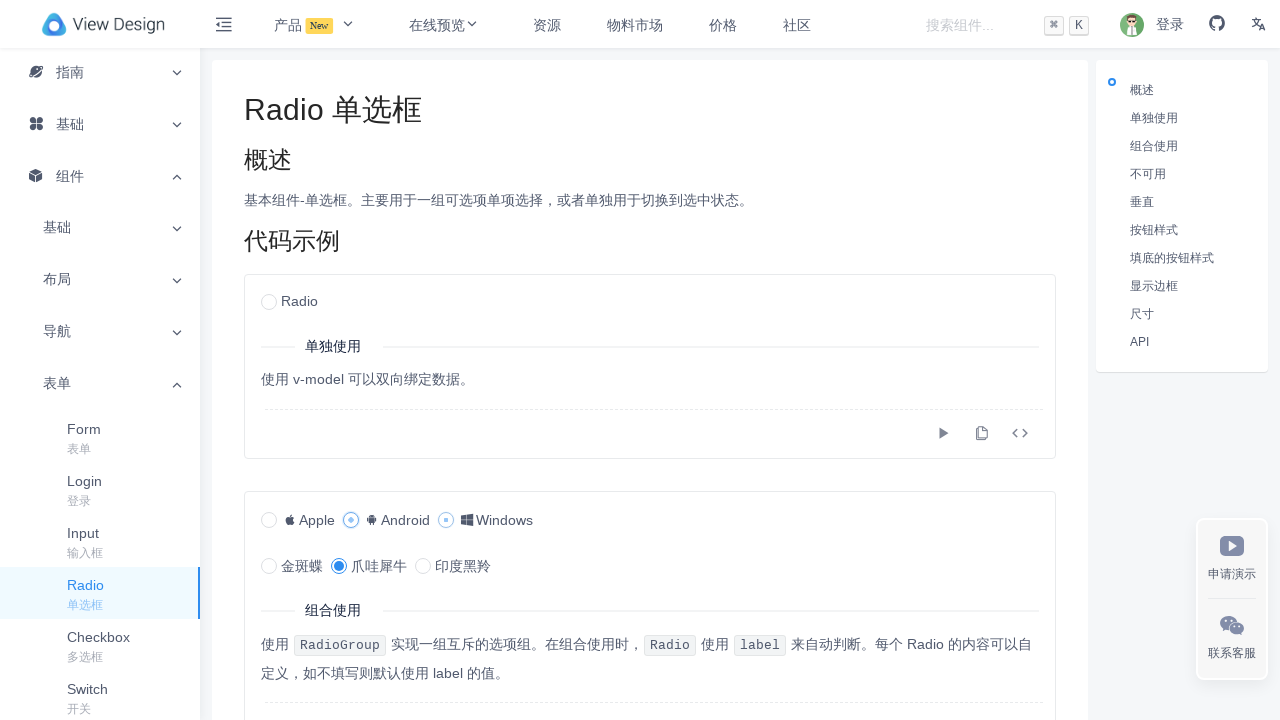

Waited 2 seconds for Windows selection to register
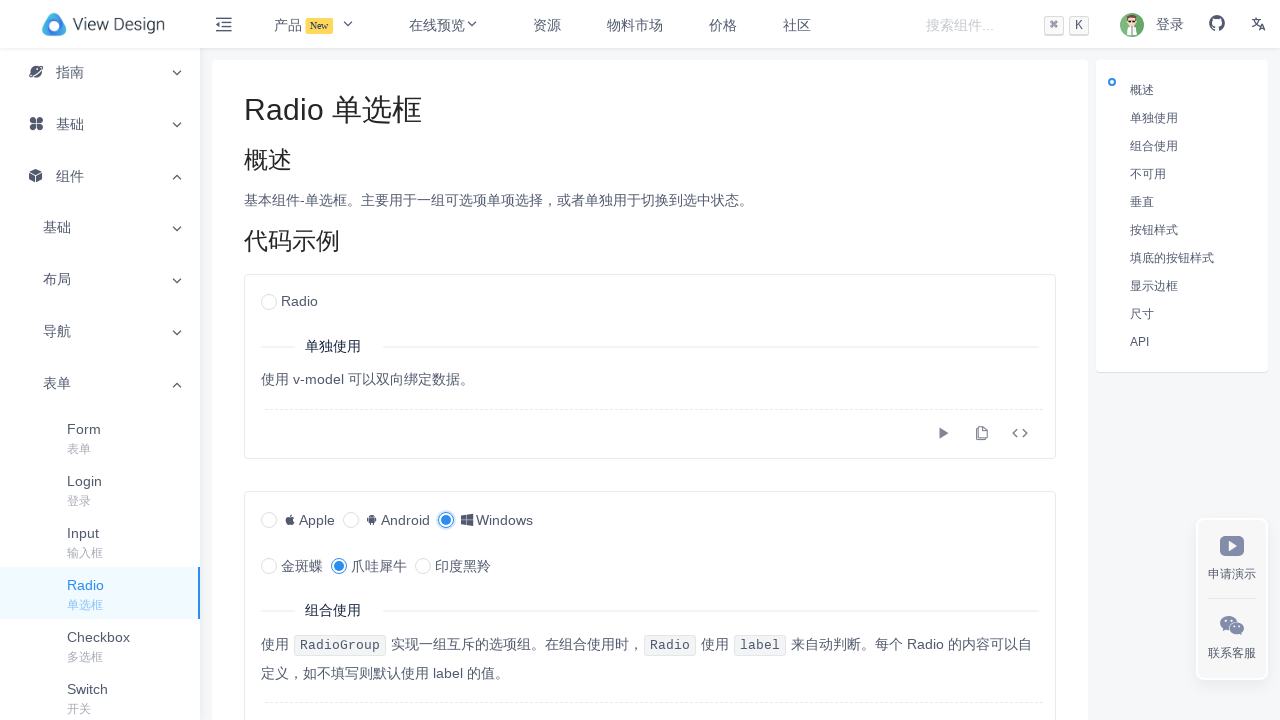

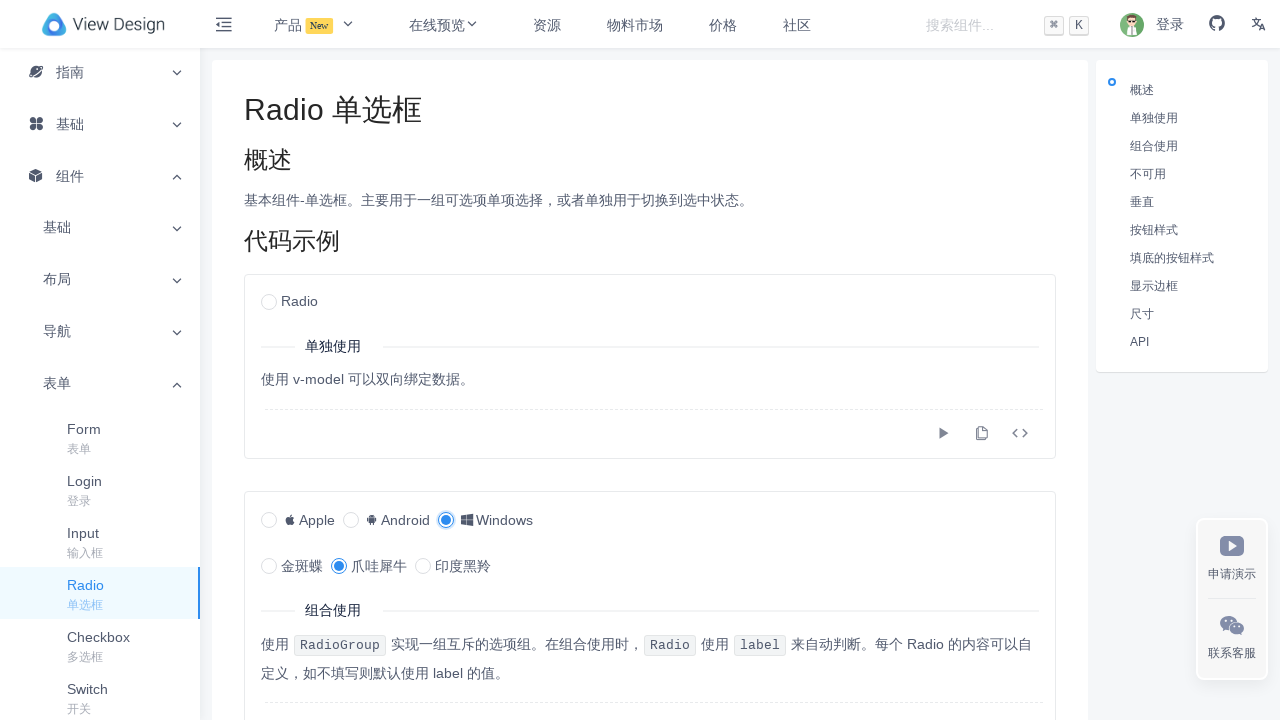